Tests dismissing a JavaScript confirm alert by clicking the JS Confirm button and canceling the confirmation dialog

Starting URL: https://the-internet.herokuapp.com/javascript_alerts

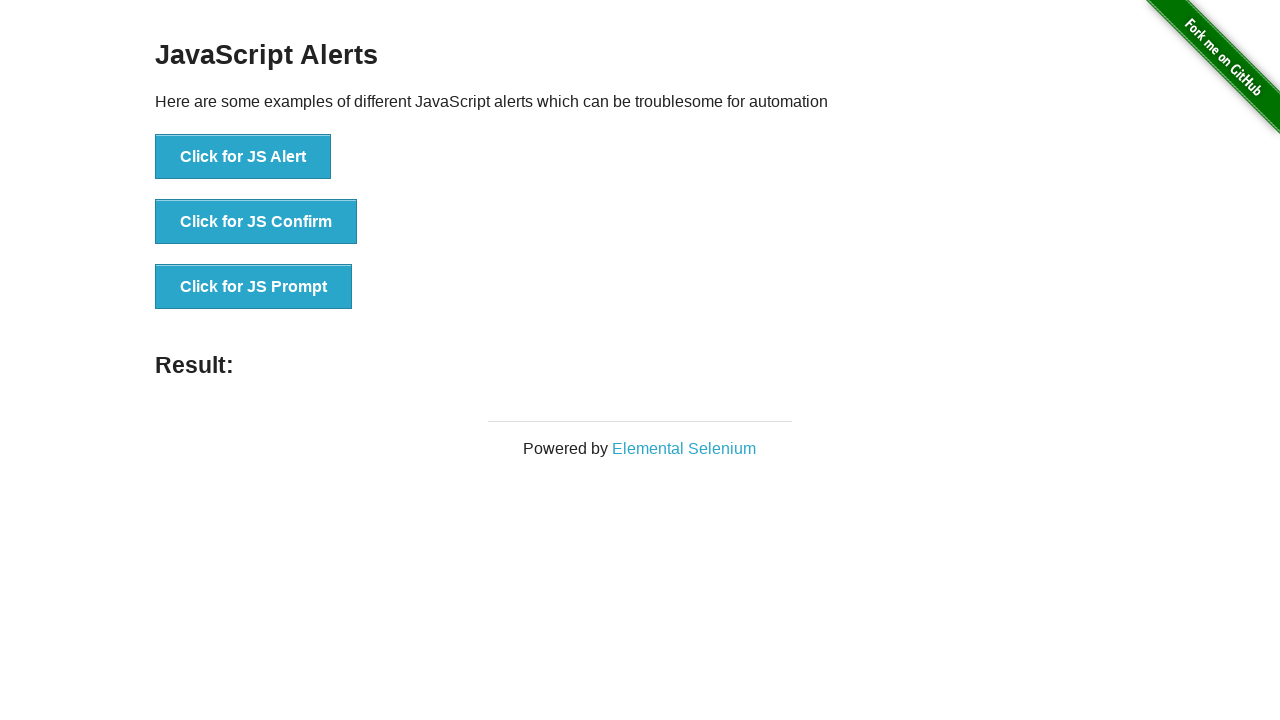

Set up dialog handler to dismiss alerts
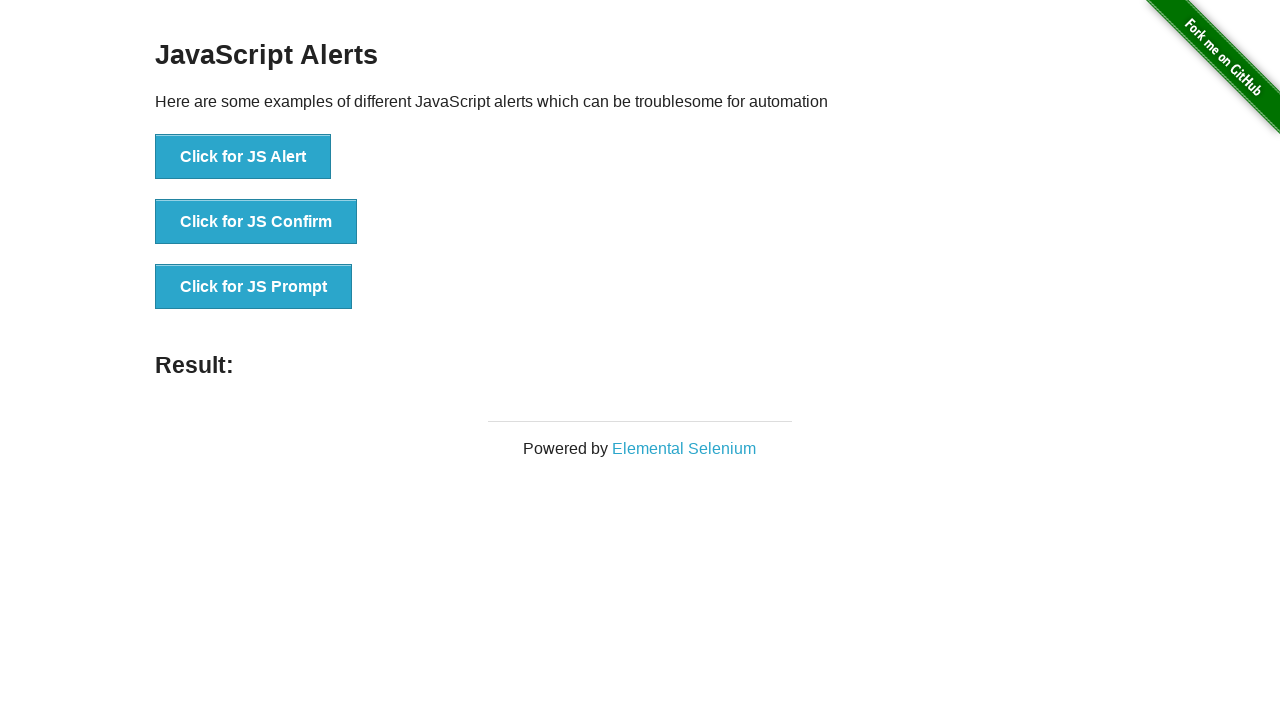

Clicked the JS Confirm button at (256, 222) on [onclick='jsConfirm()']
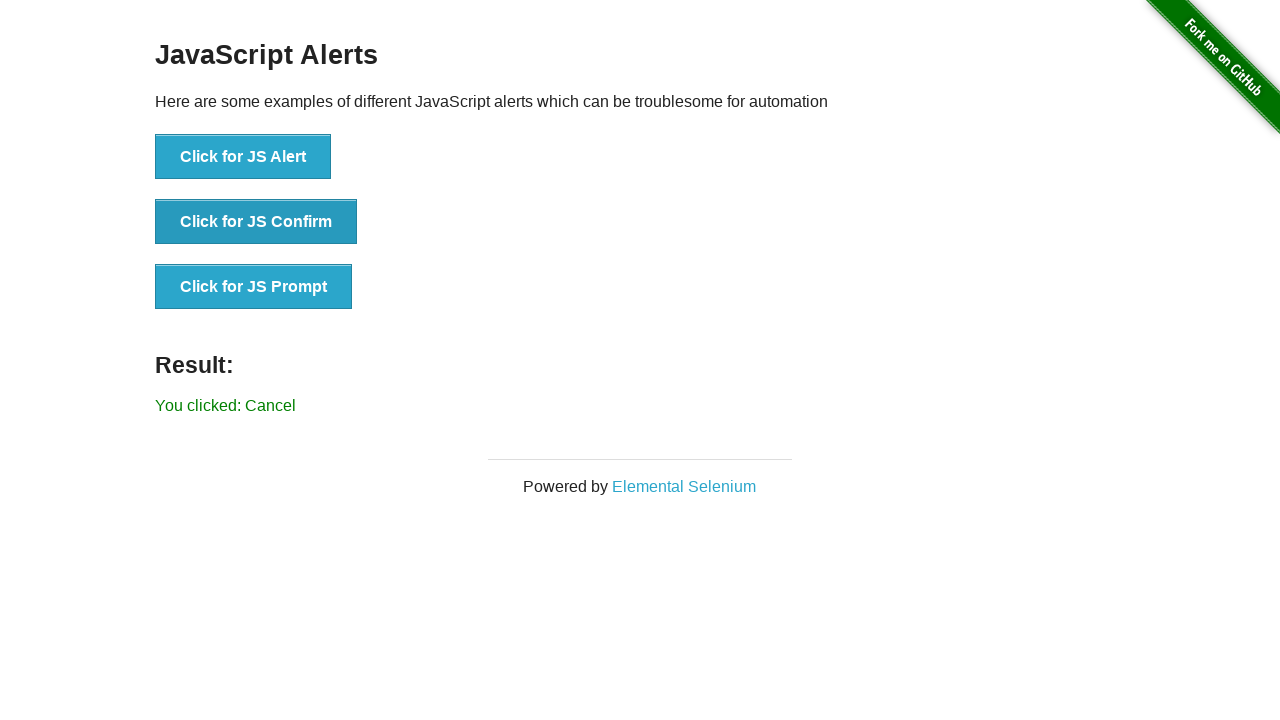

Waited for result element to appear after dismissing confirm dialog
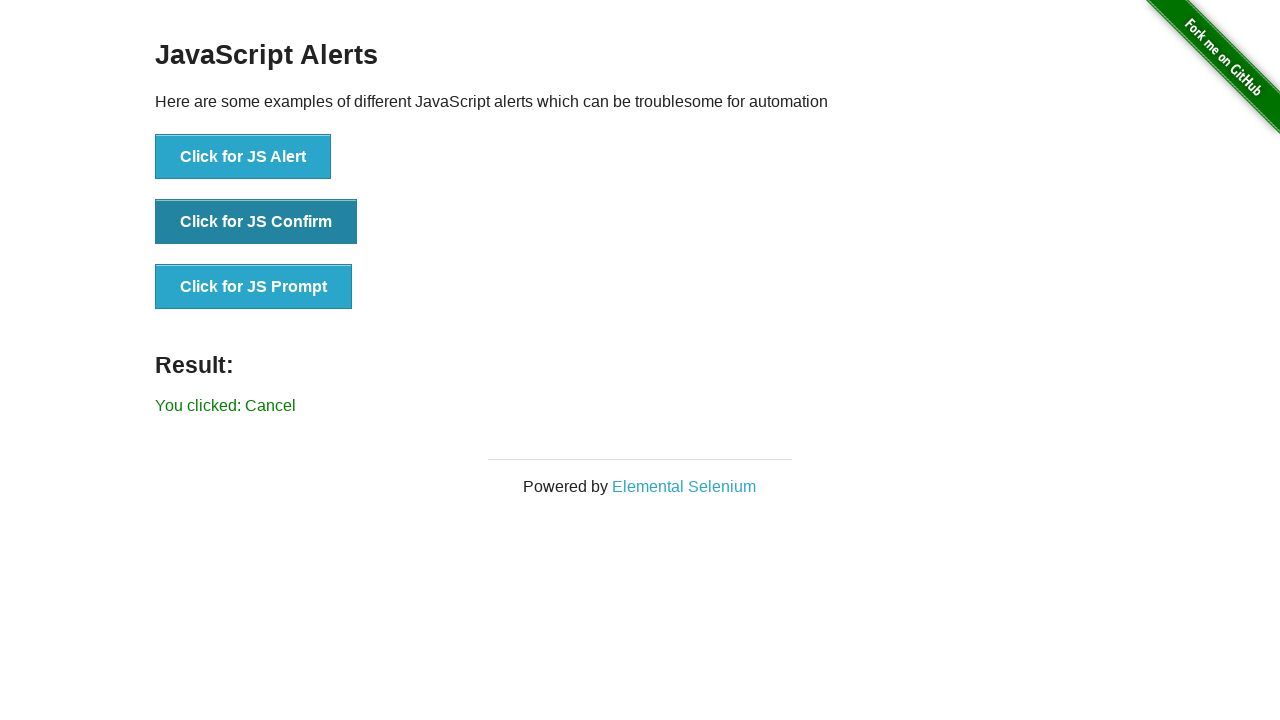

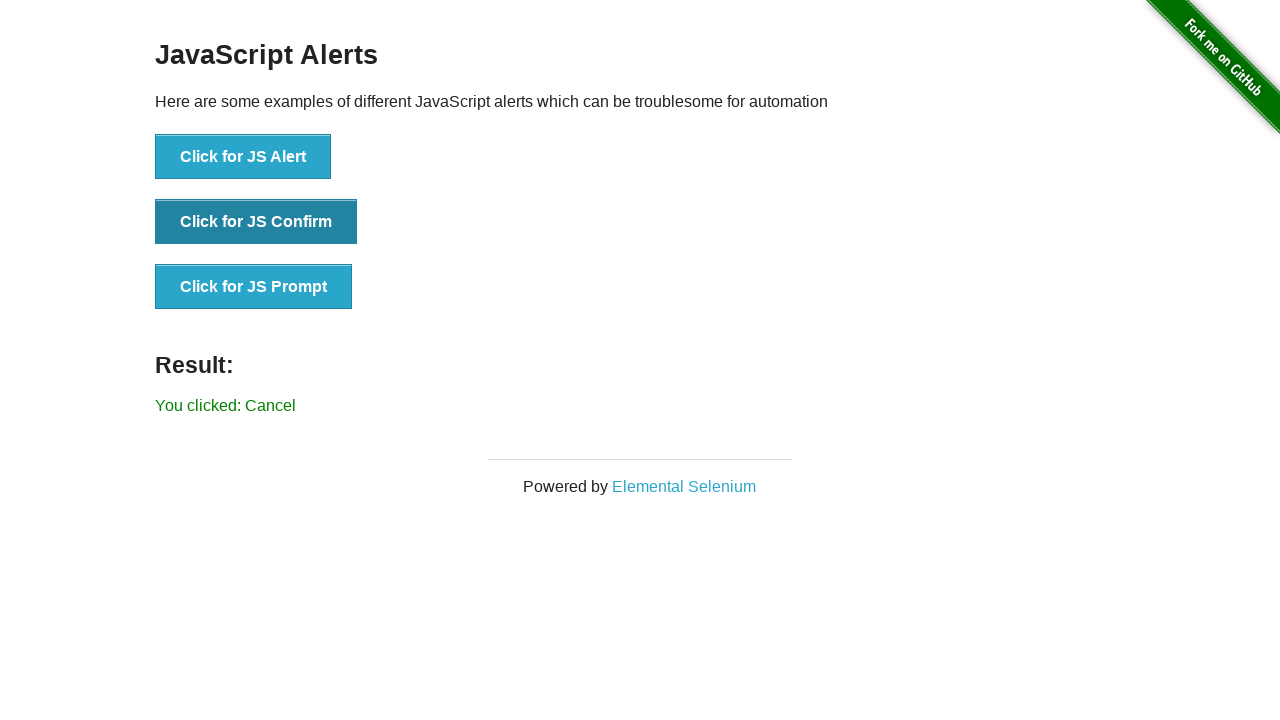